Tests drag and drop functionality by dragging element A to element B's position using low-level mouse actions, then verifies the elements have swapped positions.

Starting URL: https://the-internet.herokuapp.com/drag_and_drop

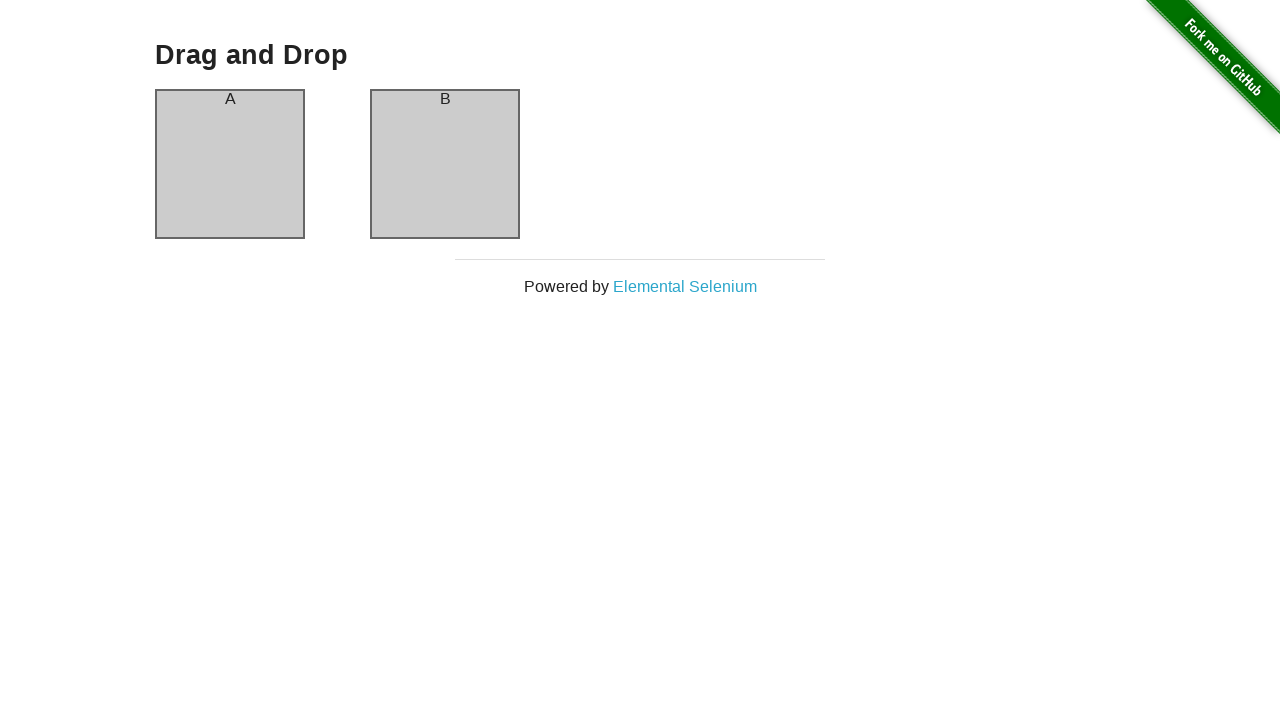

Located source element (column-a)
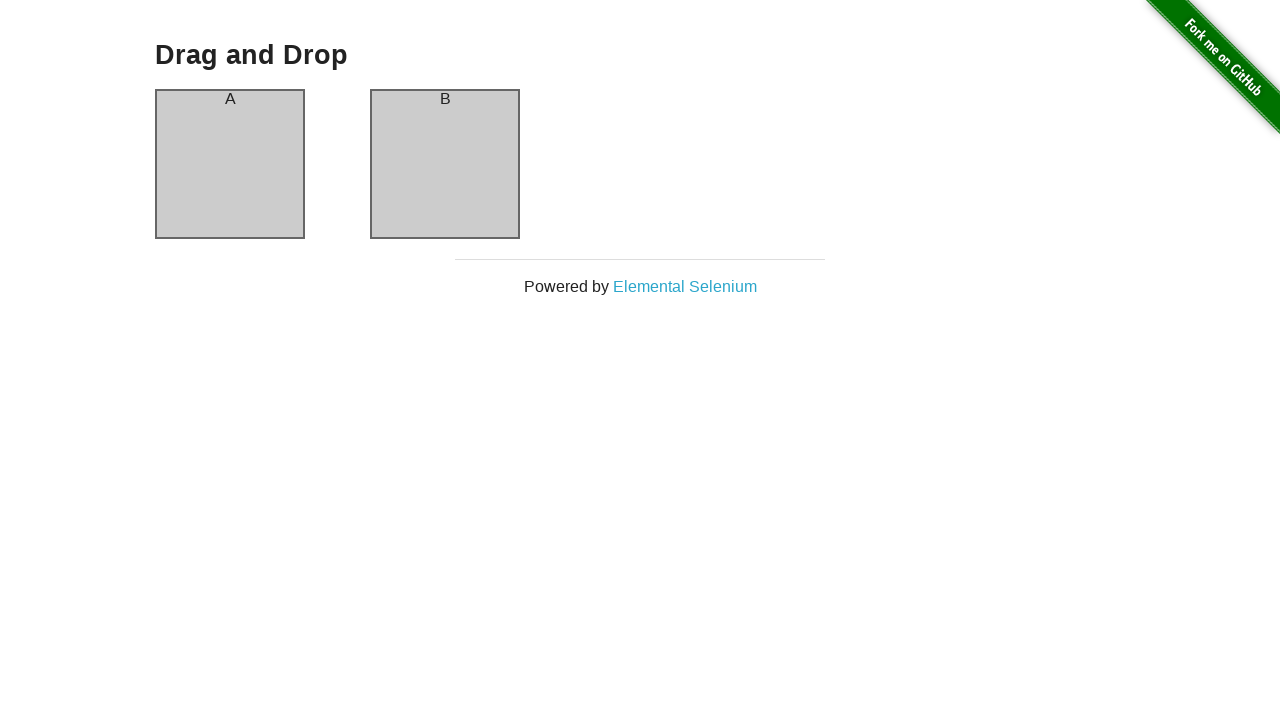

Located target element (column-b)
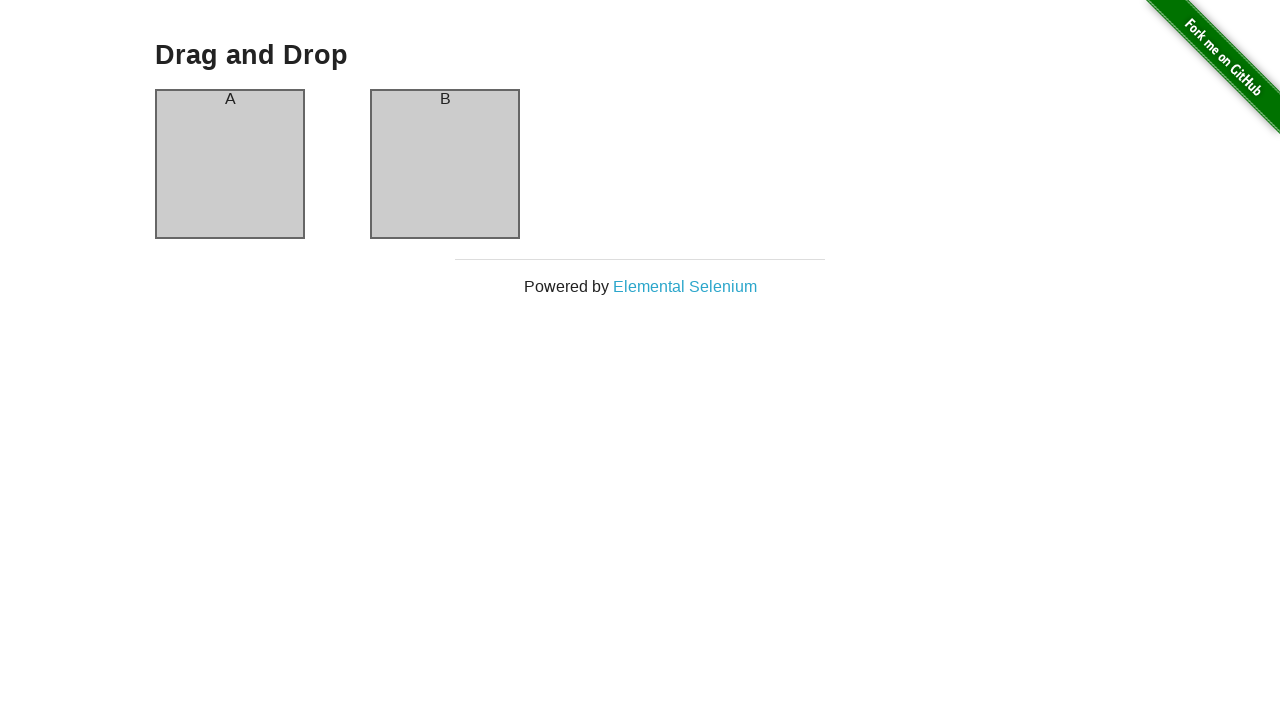

Dragged column-a to column-b position at (445, 164)
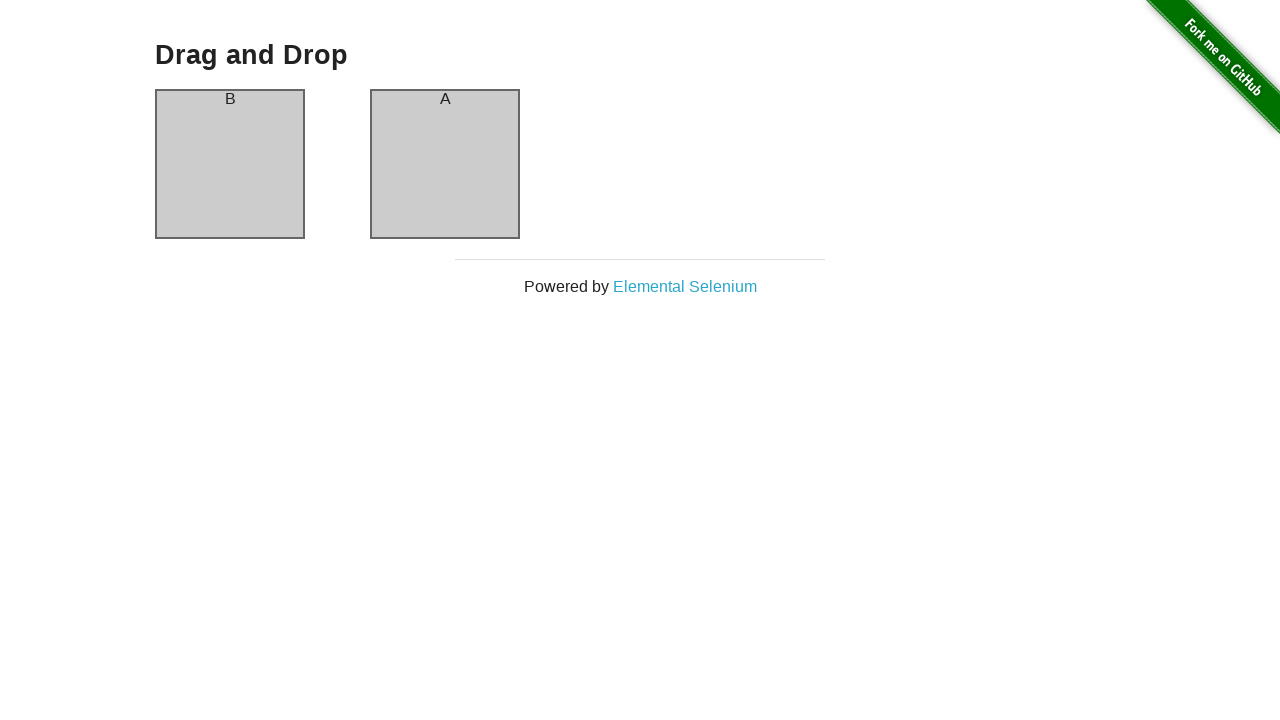

Waited for column-a to be visible after drag
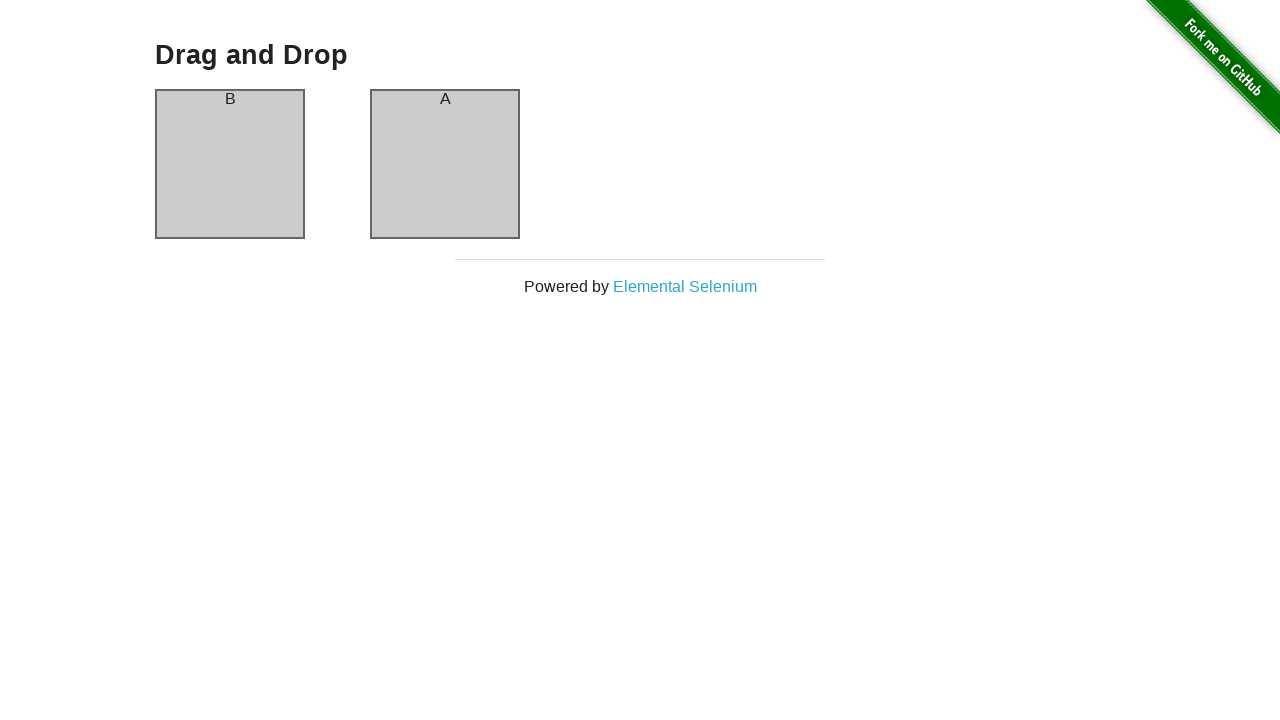

Verified column-a now contains text 'B'
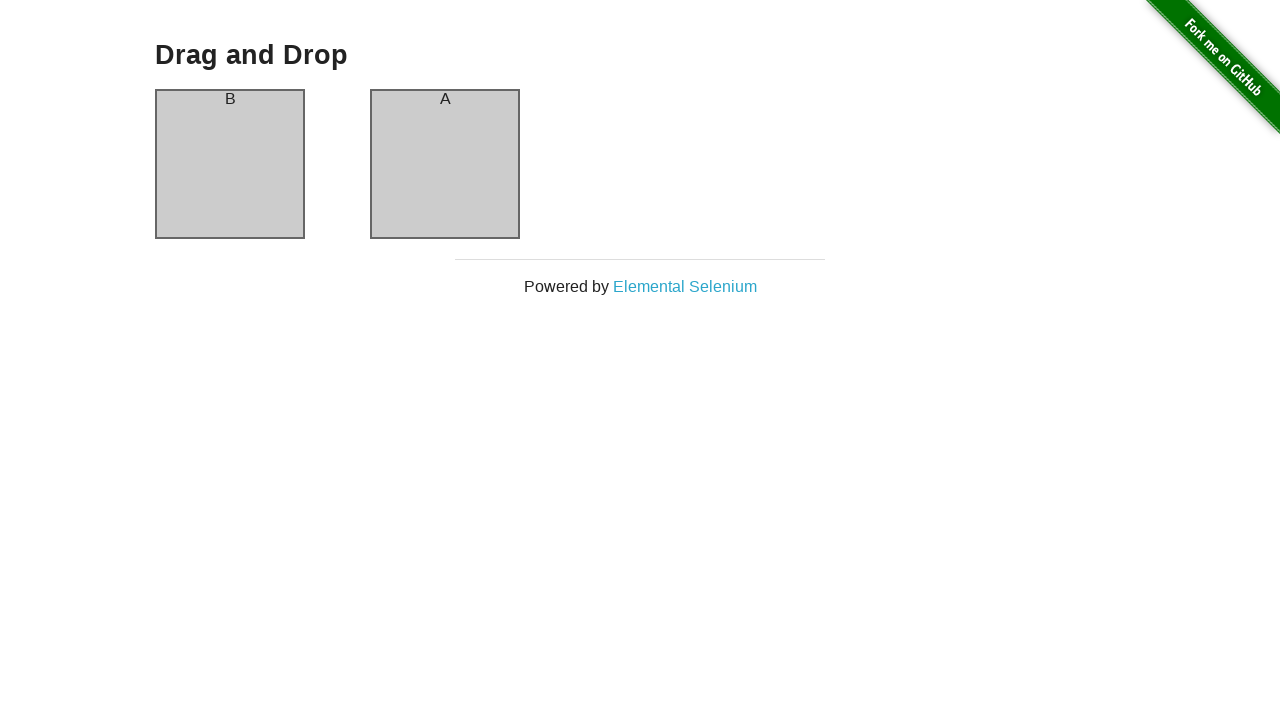

Verified column-b now contains text 'A' - swap successful
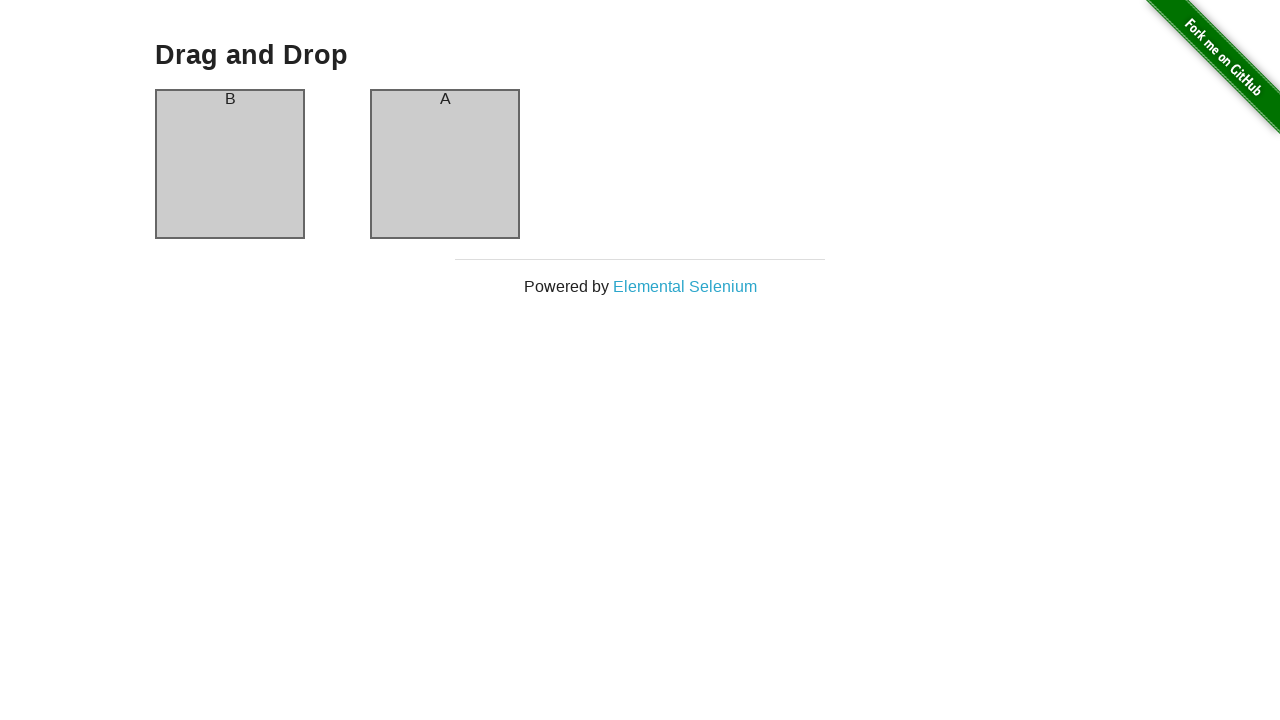

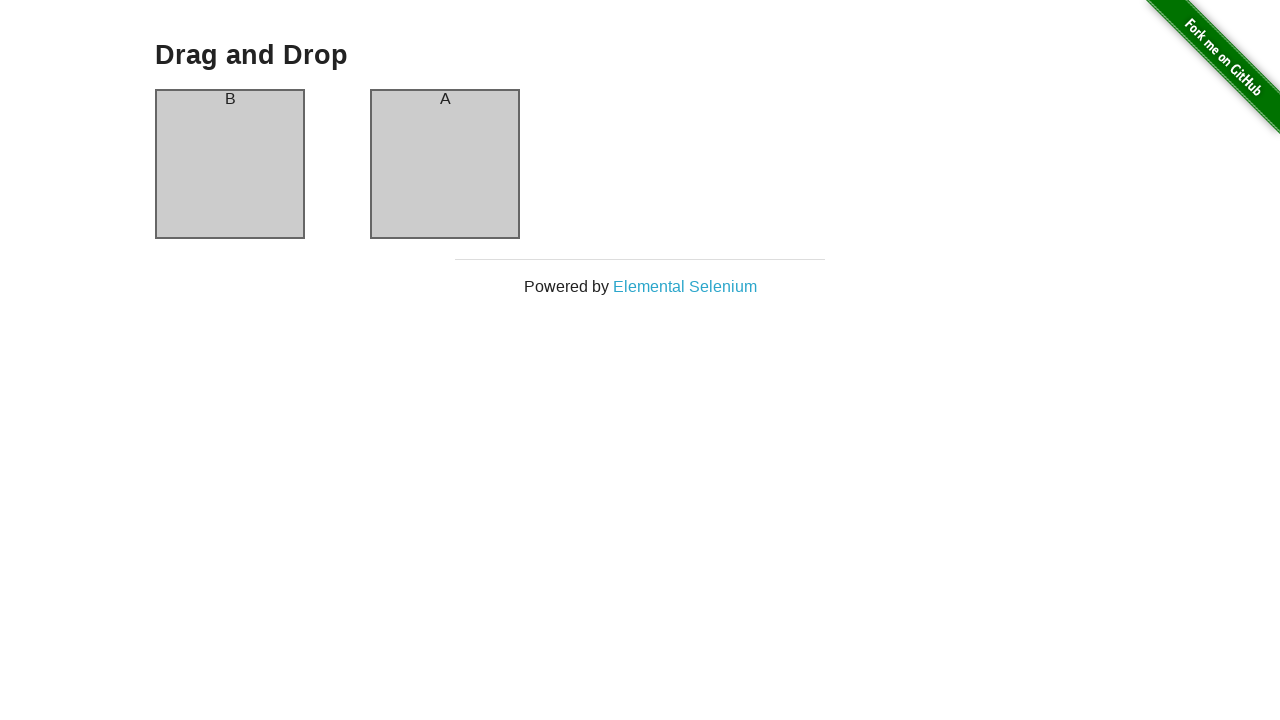